Opens the CRM Pro classic website homepage and verifies the page loads successfully.

Starting URL: https://classic.crmpro.com

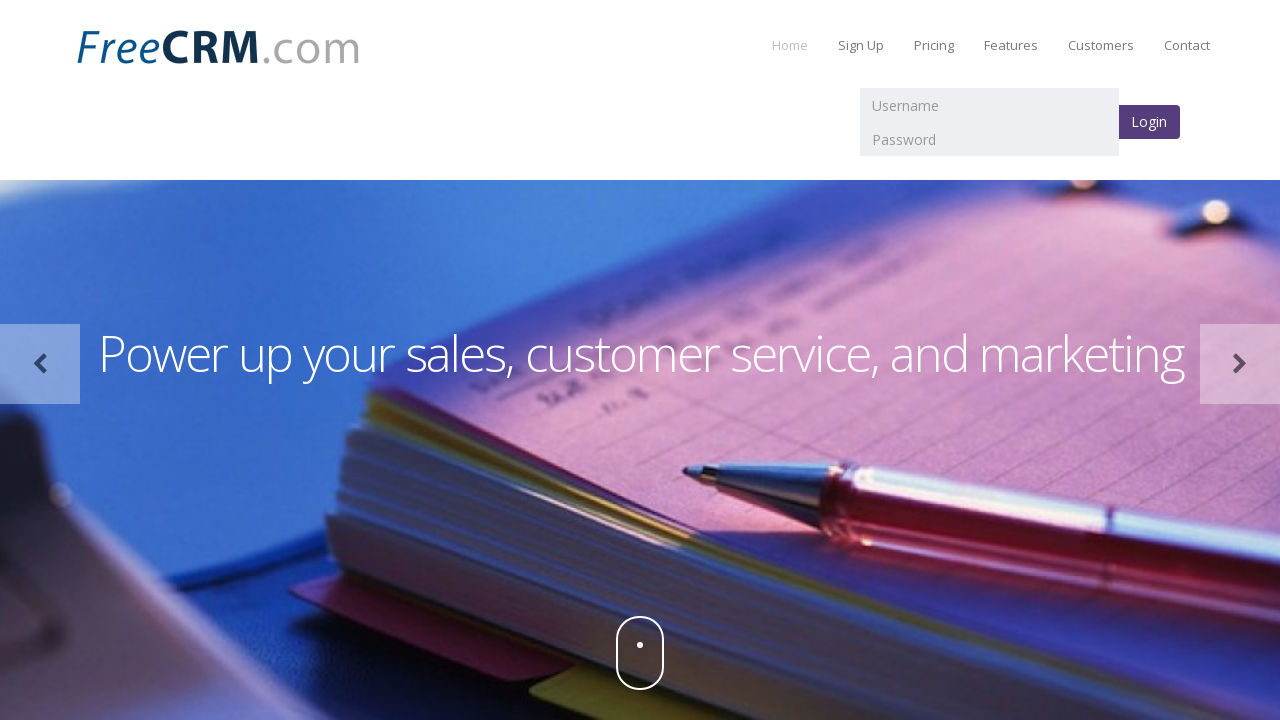

Page DOM content loaded successfully
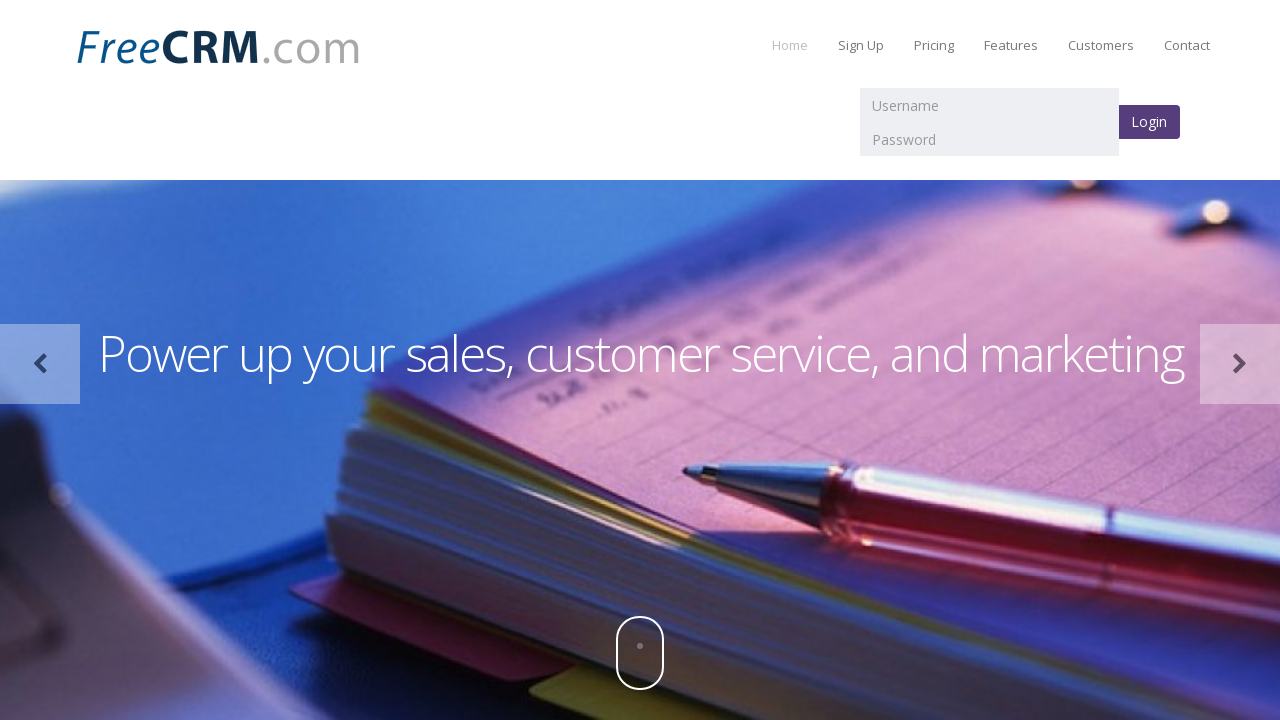

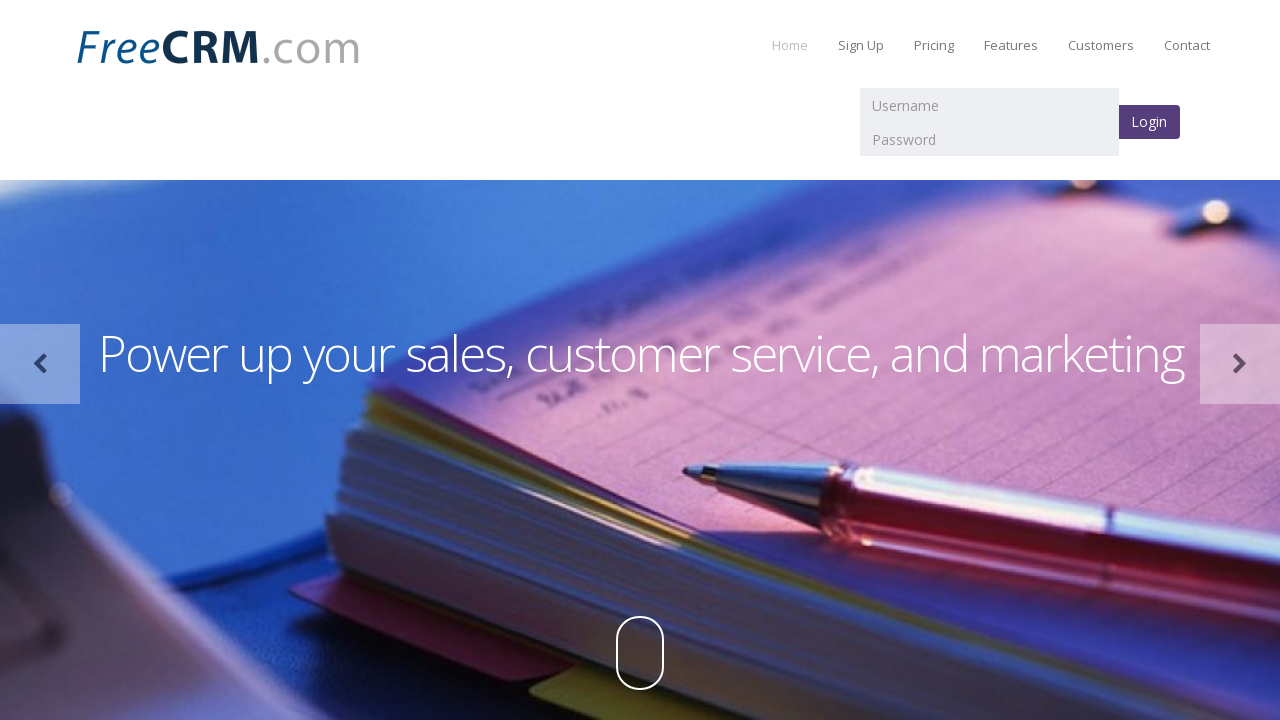